Tests search functionality on AJIO shopping site by searching for "Watches", then scrolling through results until finding a specific product and clicking on it.

Starting URL: https://www.ajio.com/

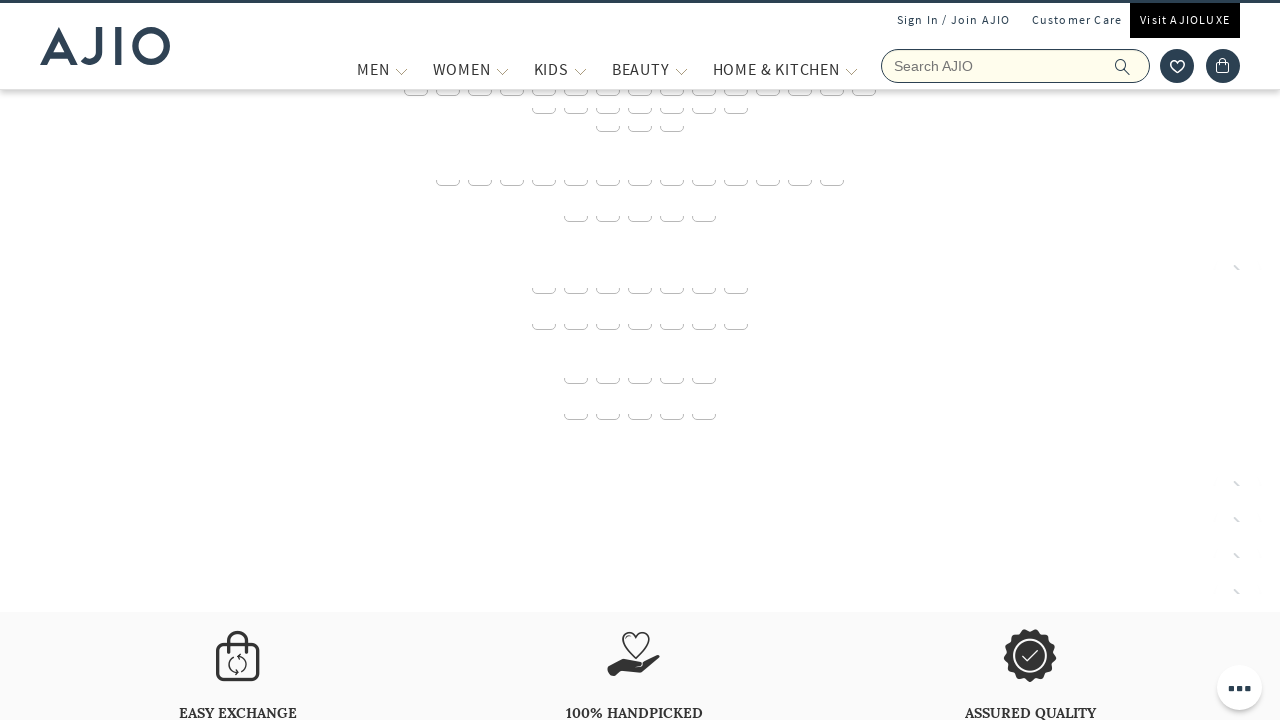

Waited for AJIO home page to load completely
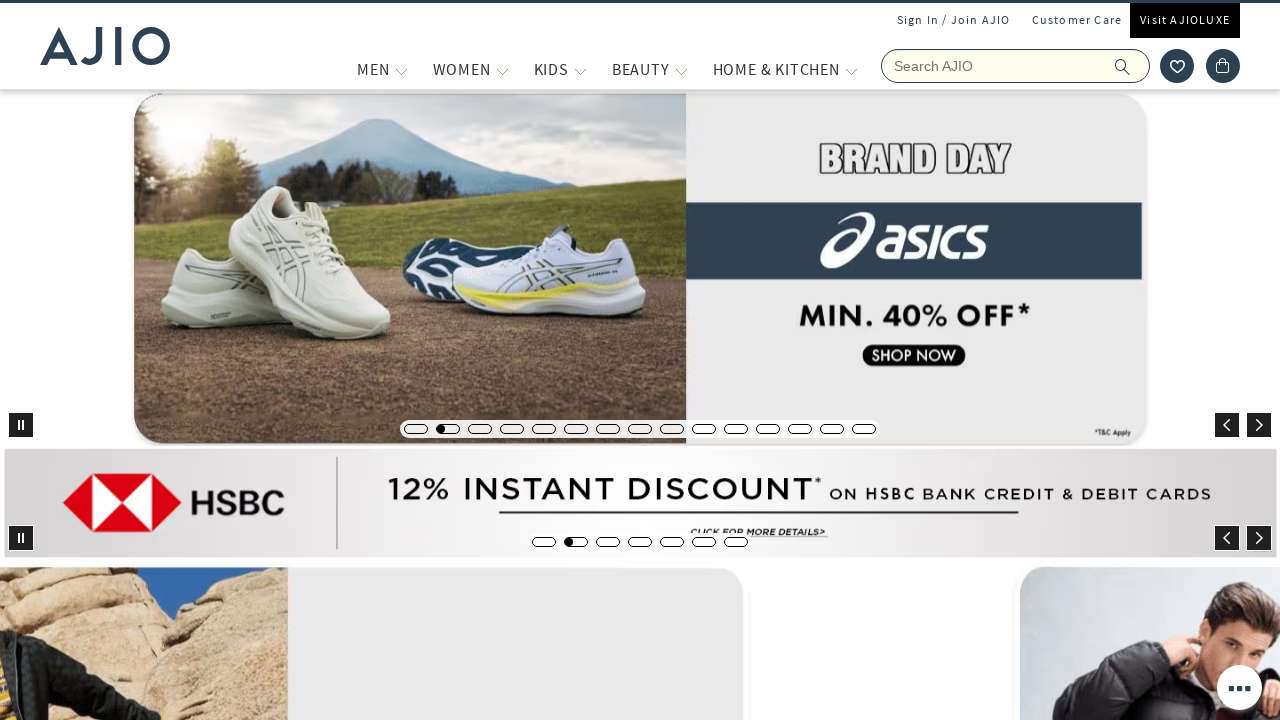

Filled search field with 'Watches' on input[name='searchVal']
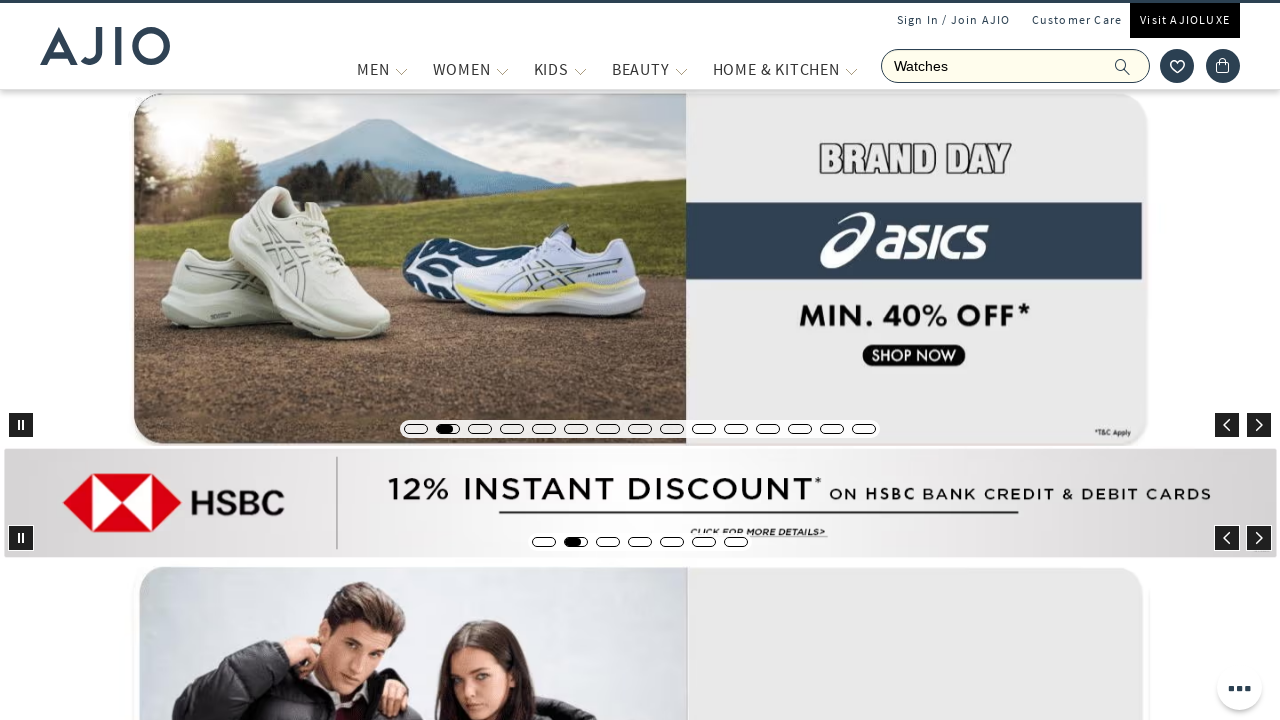

Clicked search icon to initiate search at (1123, 66) on .ic-search
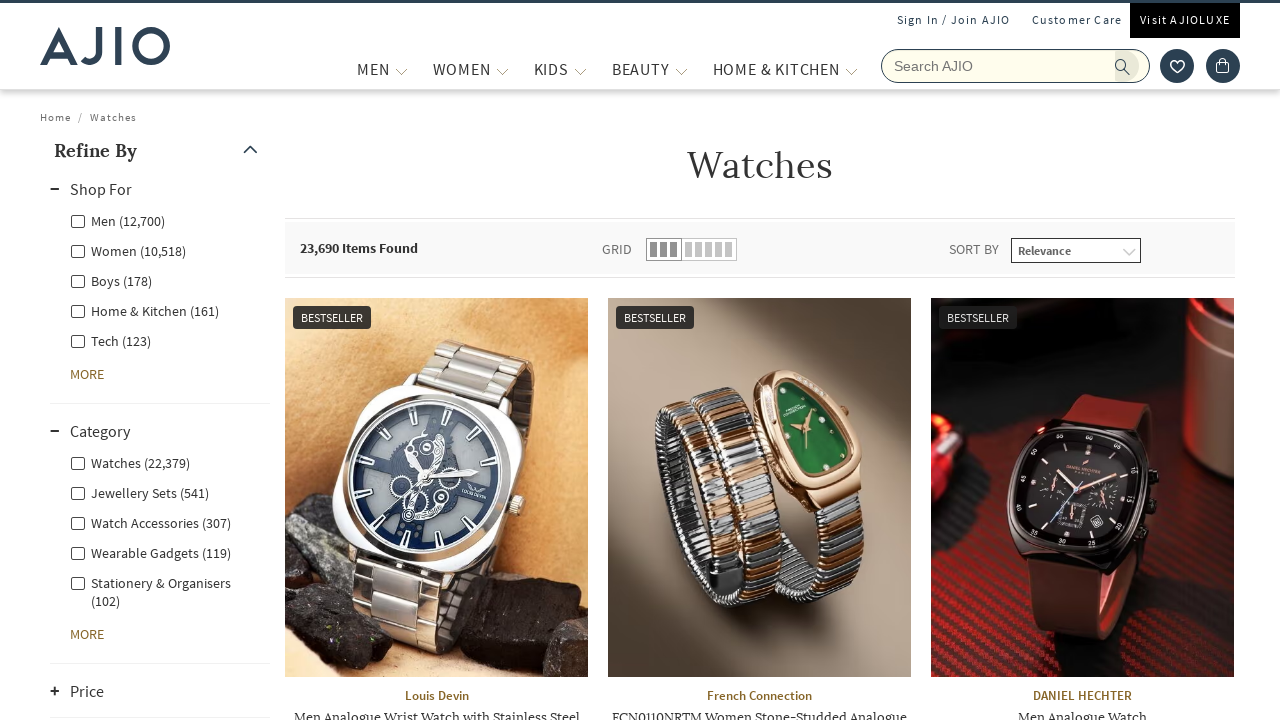

Search results loaded successfully
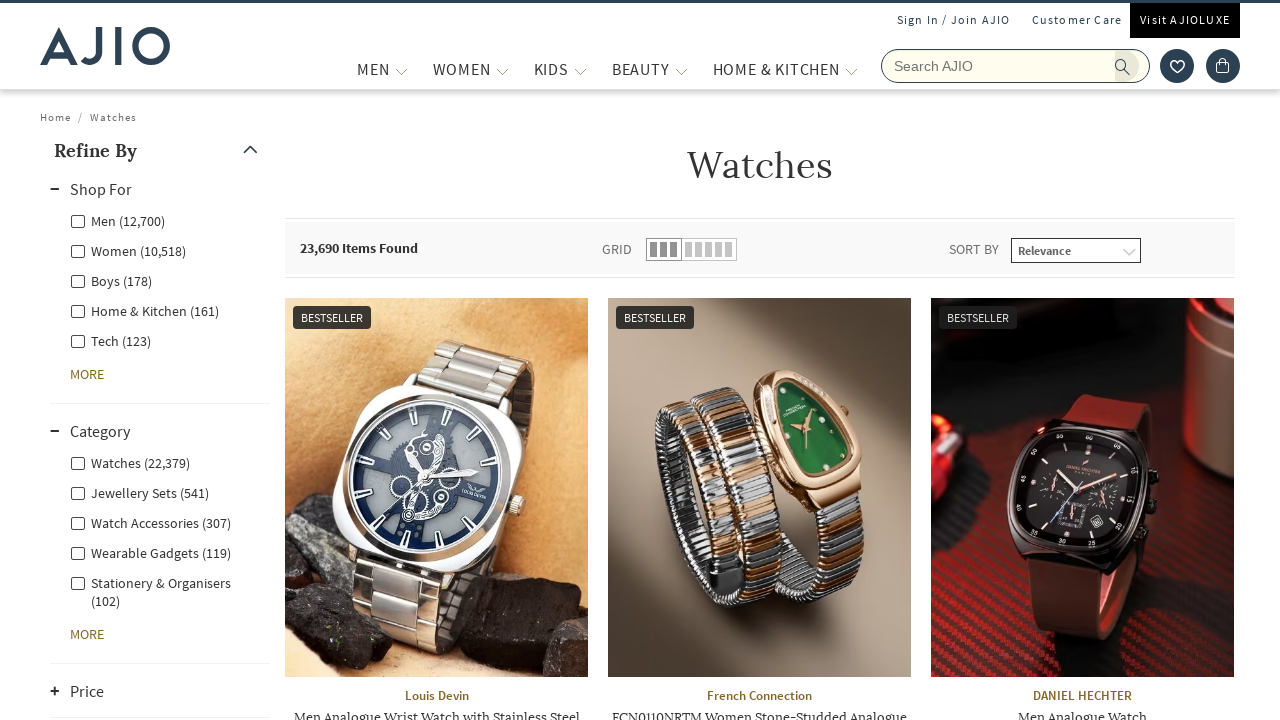

Found and clicked a product image from search results at (436, 487) on .rilrtl-products-list__item img >> nth=0
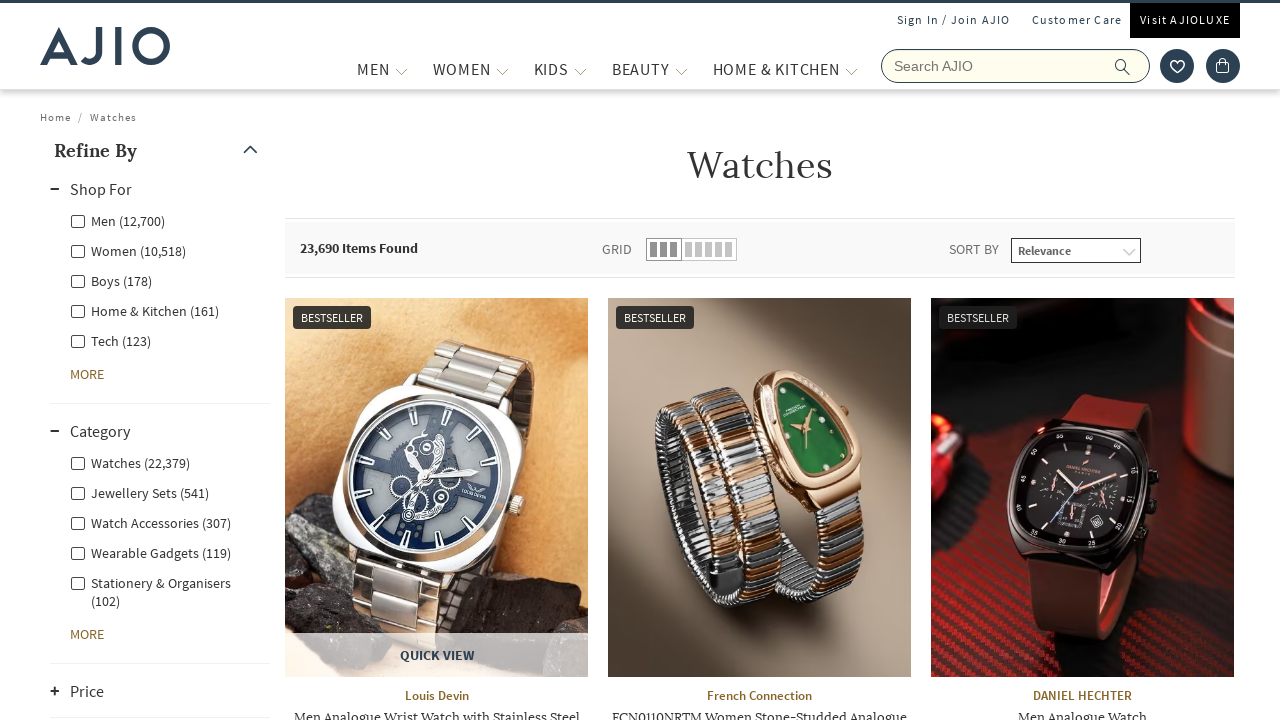

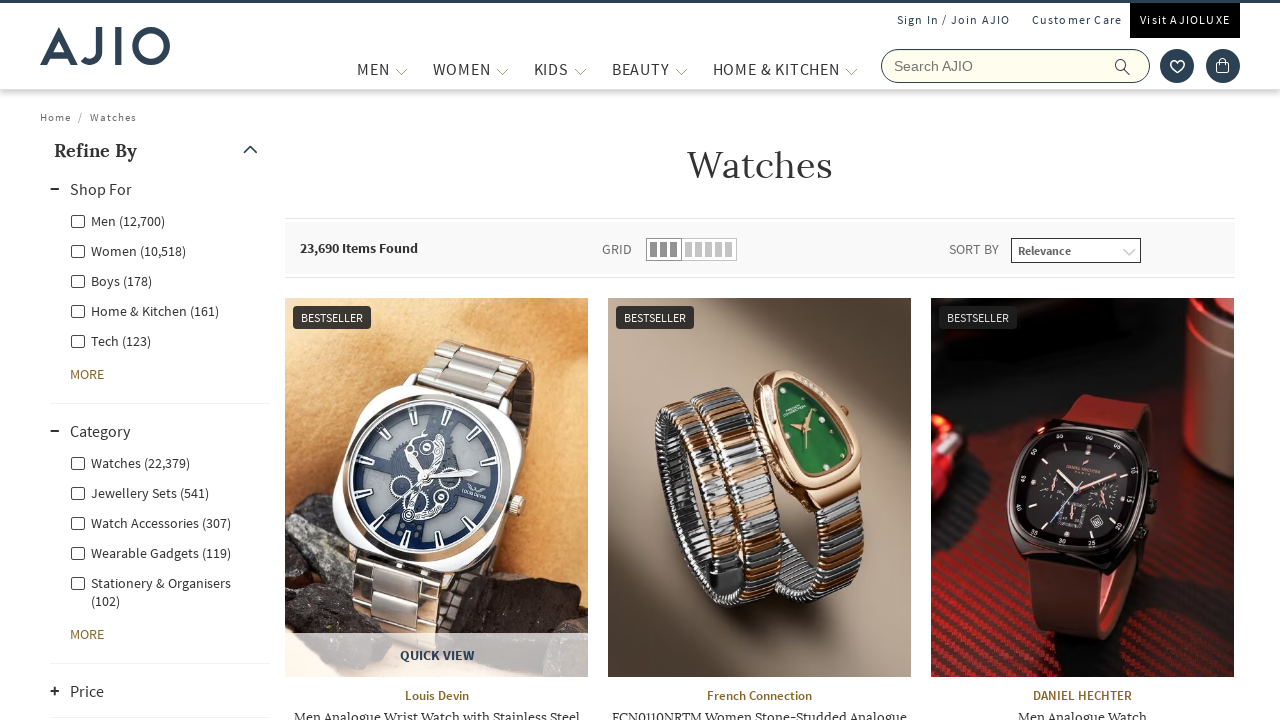